Tests reading table content by navigating to the page and verifying table data is present

Starting URL: https://rahulshettyacademy.com/AutomationPractice/

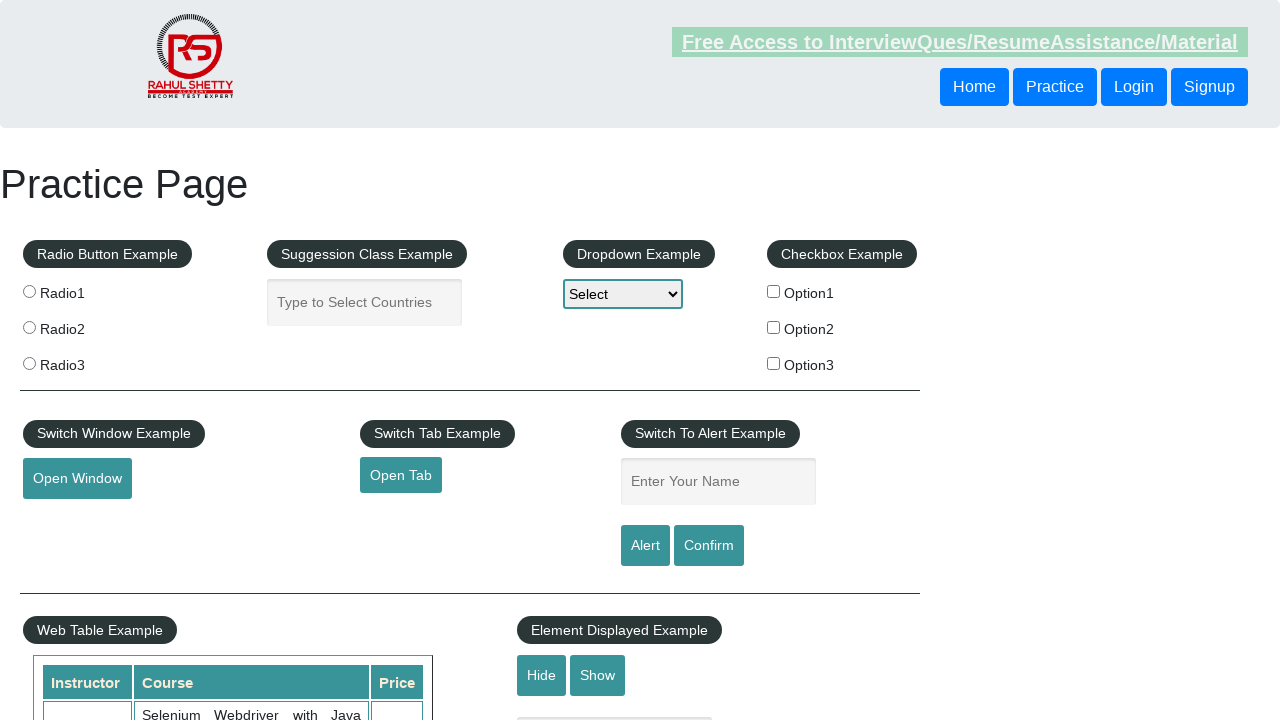

Waited for table data to load - second column of table rows visible
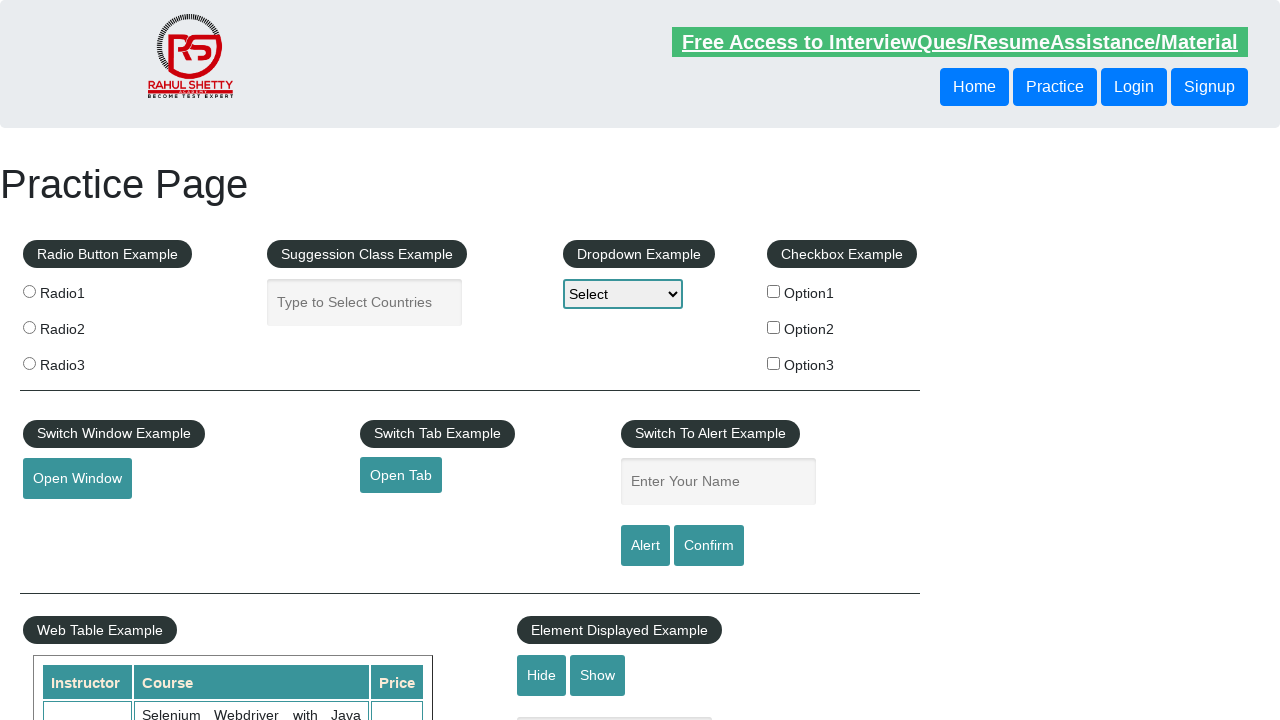

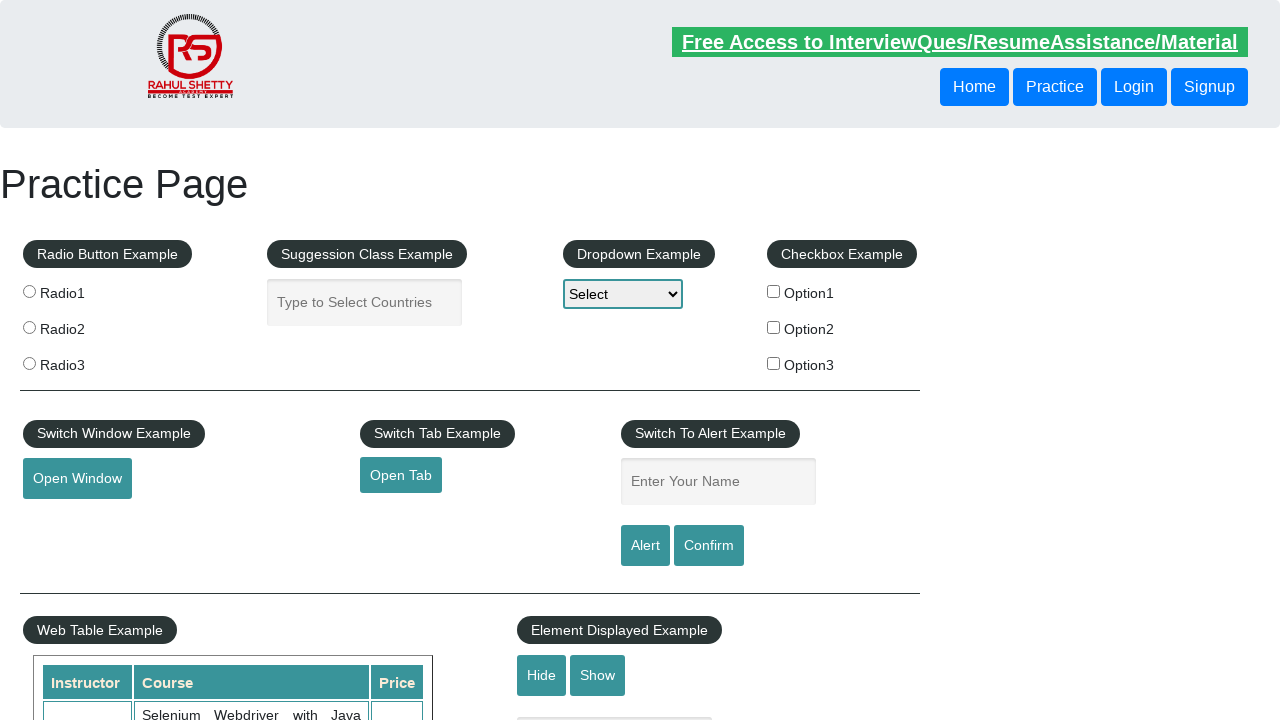